Tests popup window handling by clicking a button to open a new window, then switching between the original and new window contexts multiple times.

Starting URL: https://www.encodedna.com/javascript/demo/open-new-window-using-javascript-method.htm

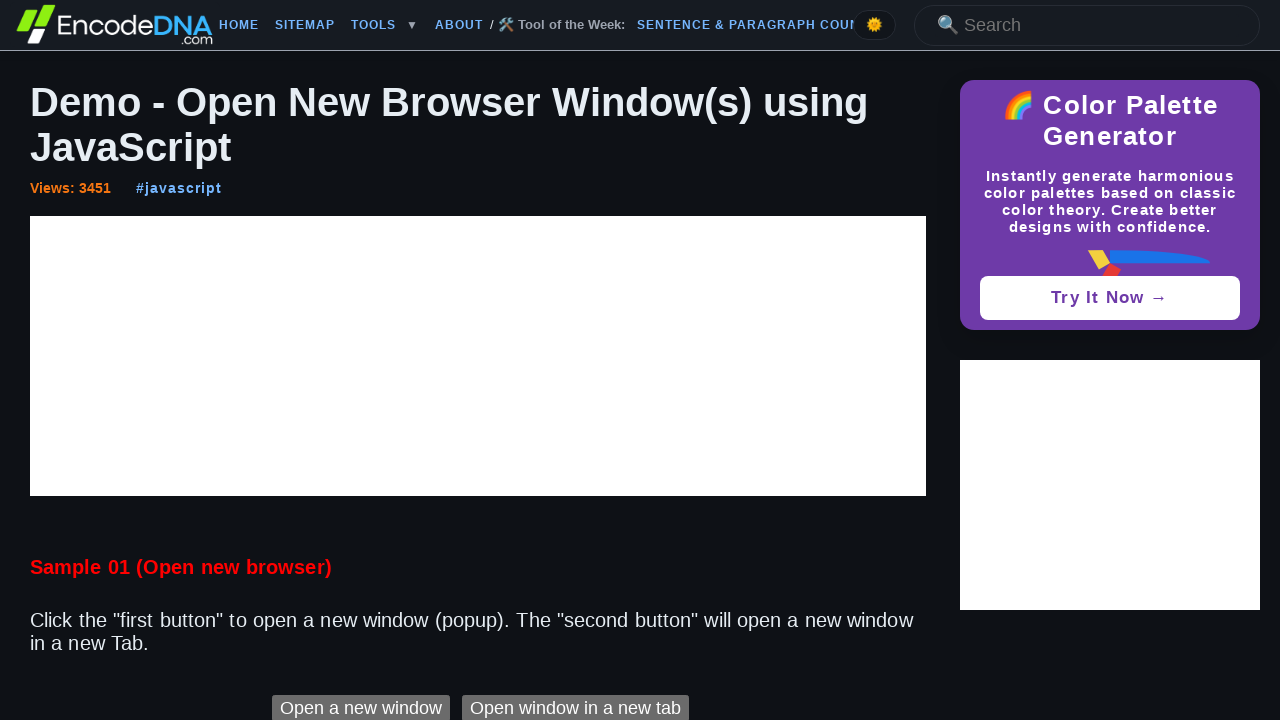

Clicked button to open new window at (361, 706) on #content > div.post > p:nth-child(4) > input[type=button]:nth-child(1)
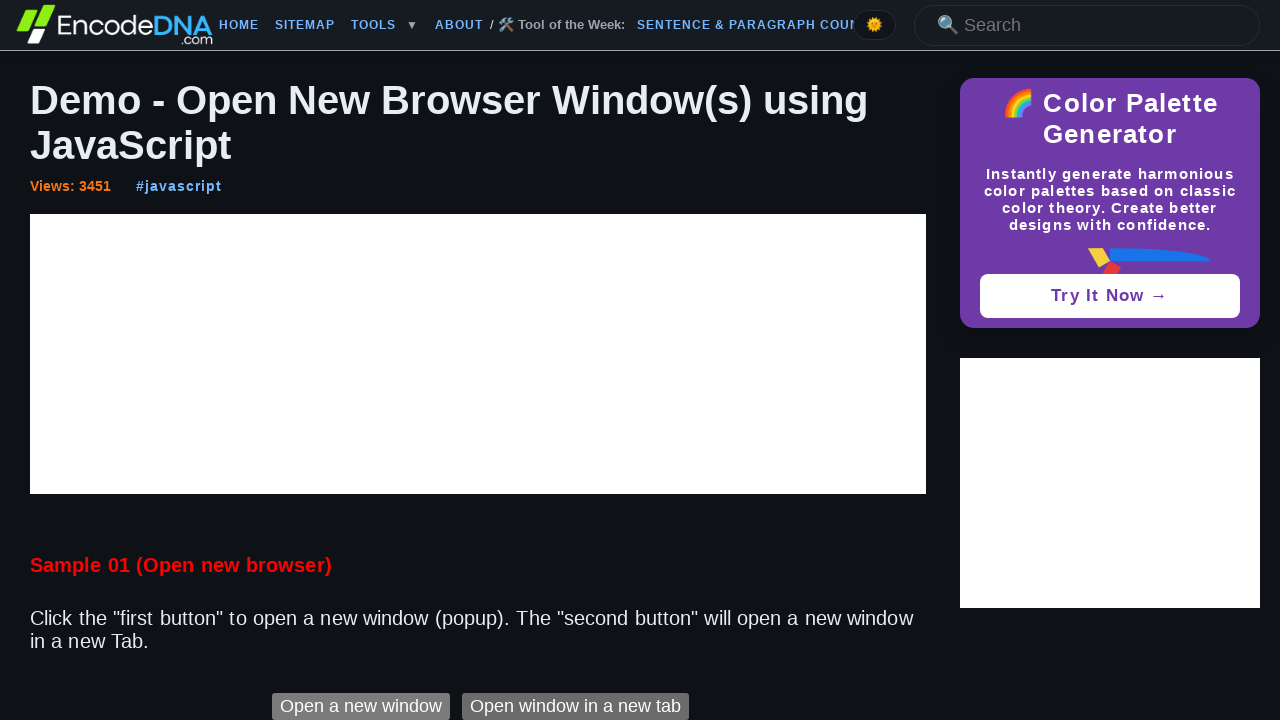

Captured new page object from popup window
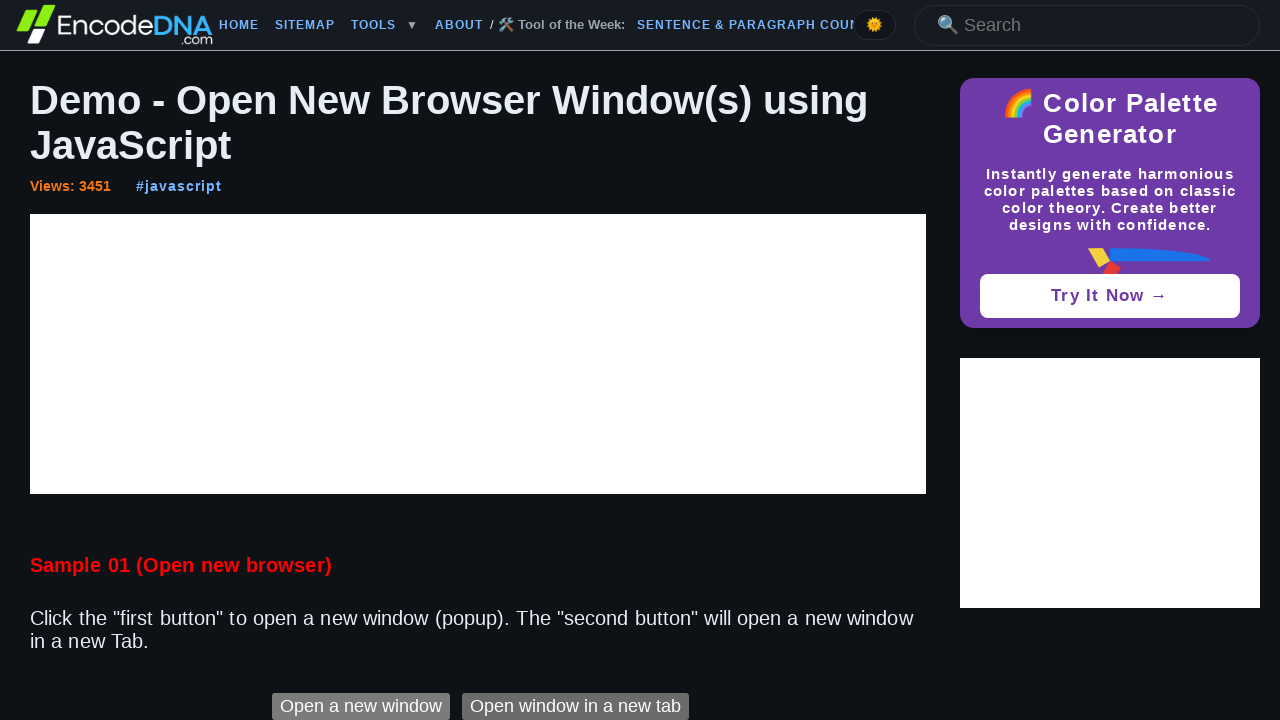

New page finished loading
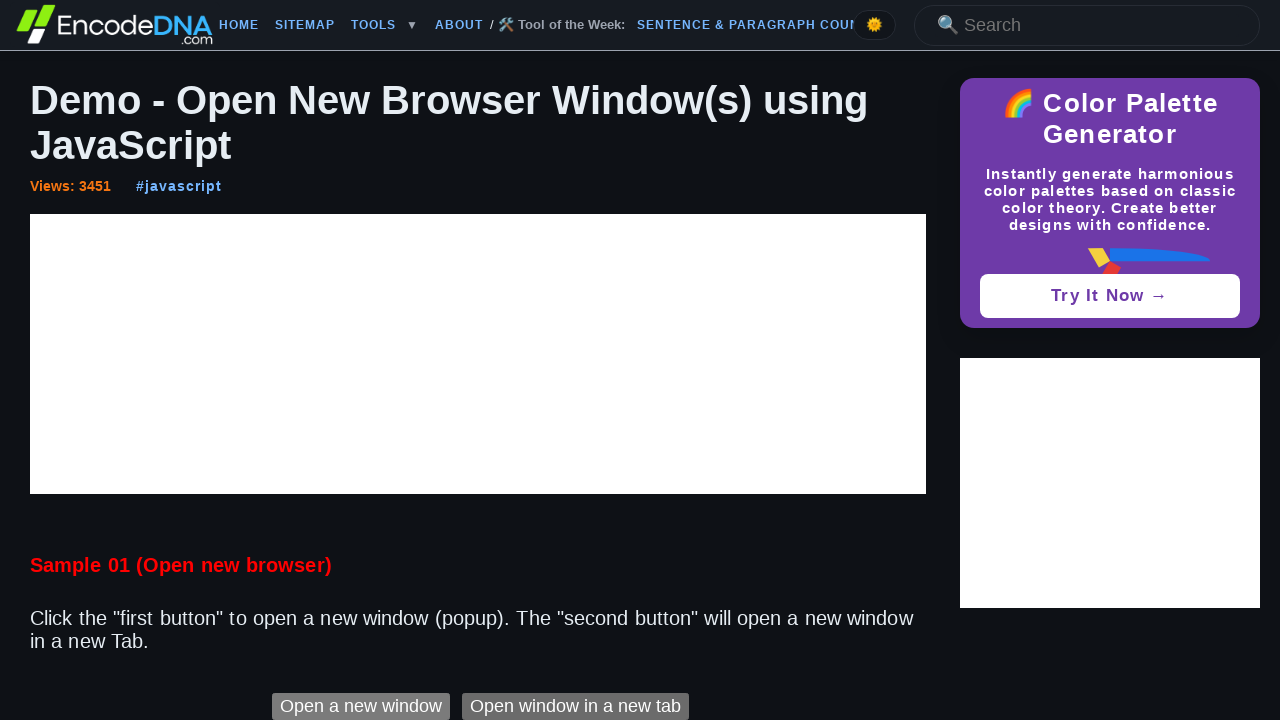

Switched focus back to original page
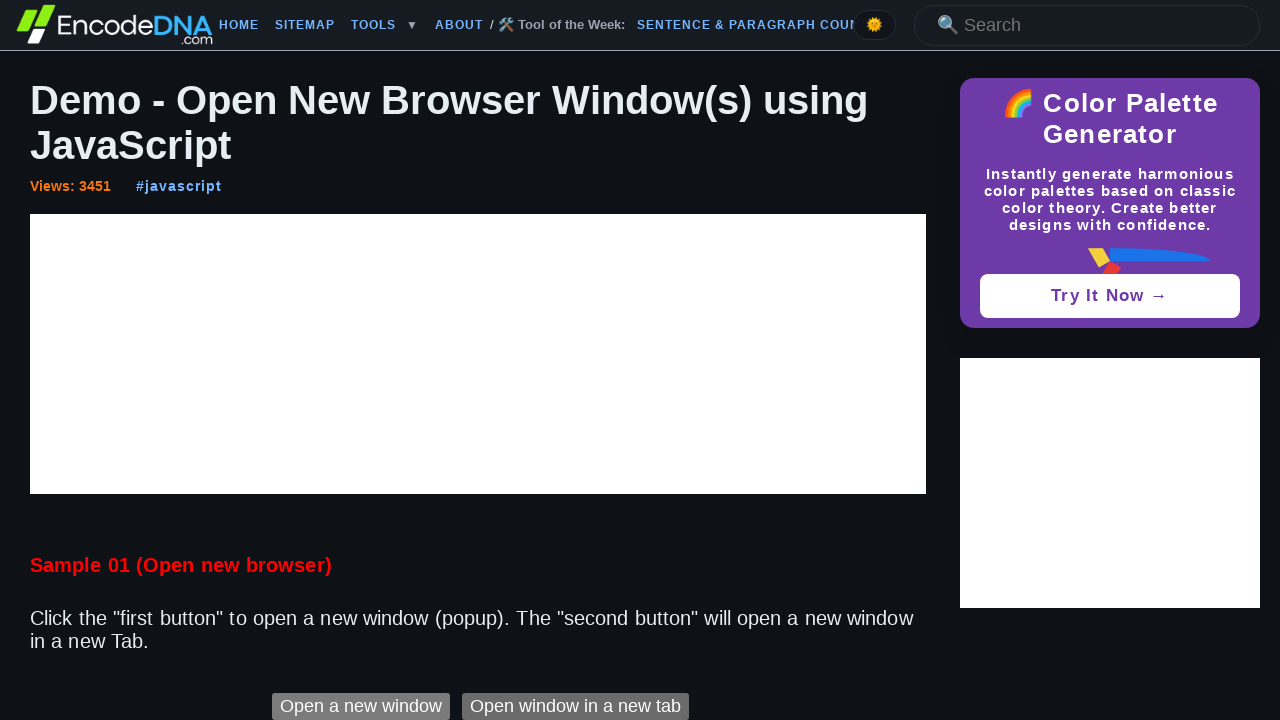

Switched focus to new popup window
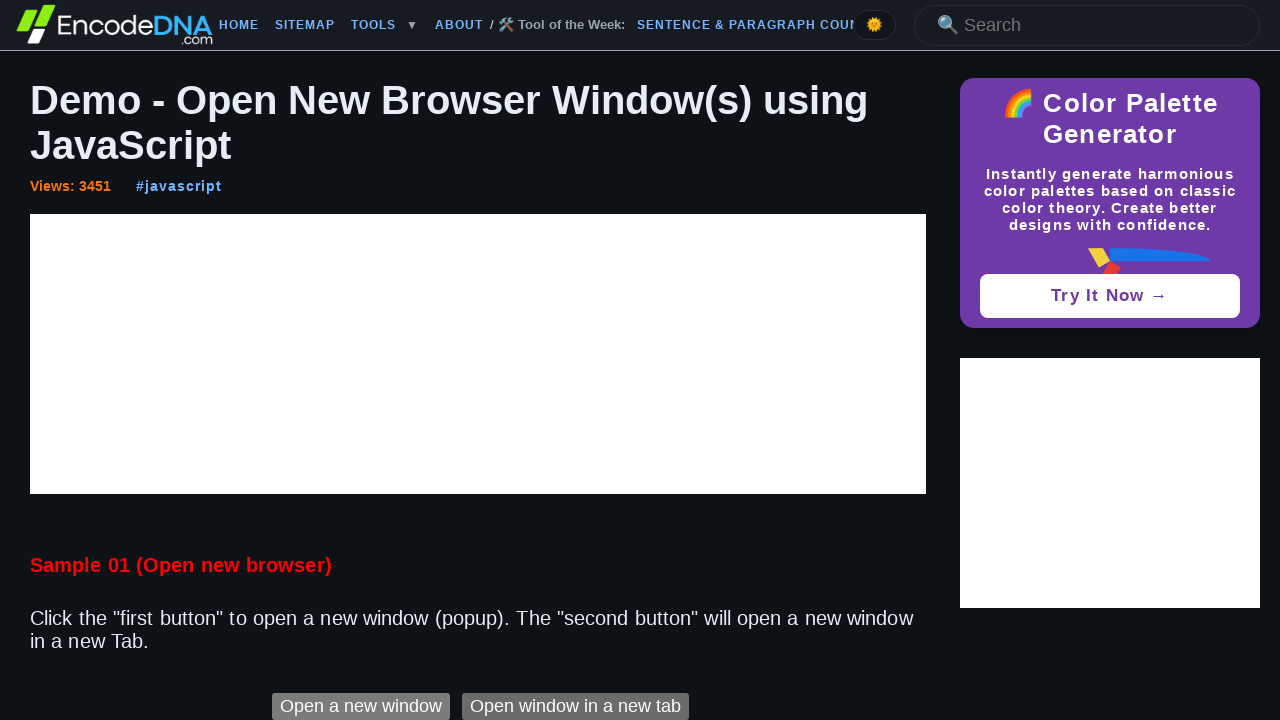

Closed the popup window
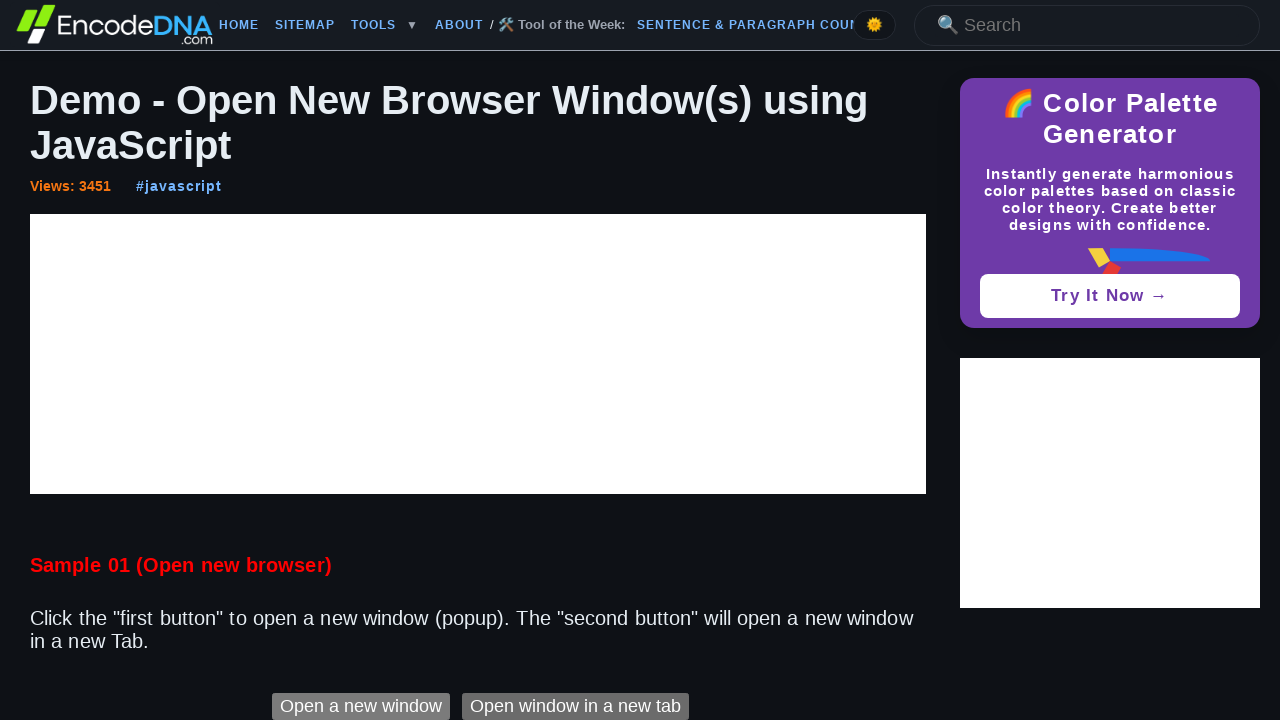

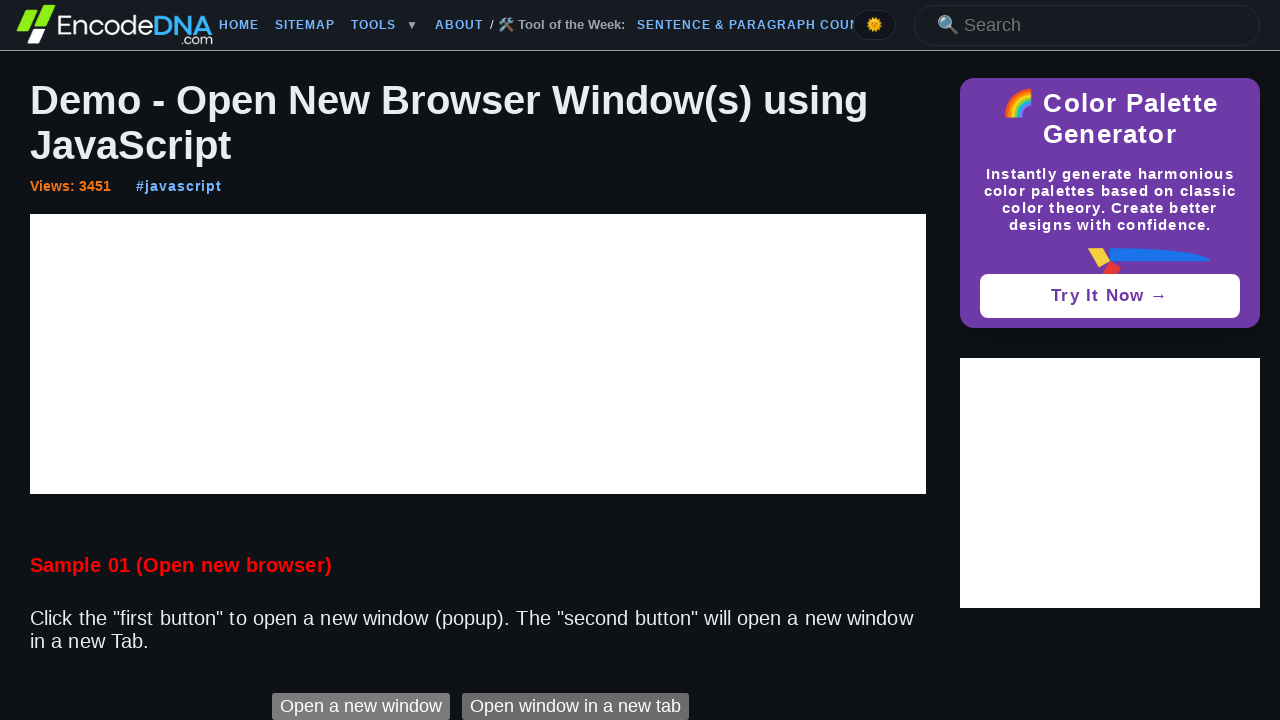